Tests handling nested iframes by navigating through multiple iframe layers and filling a text input field within the innermost iframe

Starting URL: https://demo.automationtesting.in/Frames.html

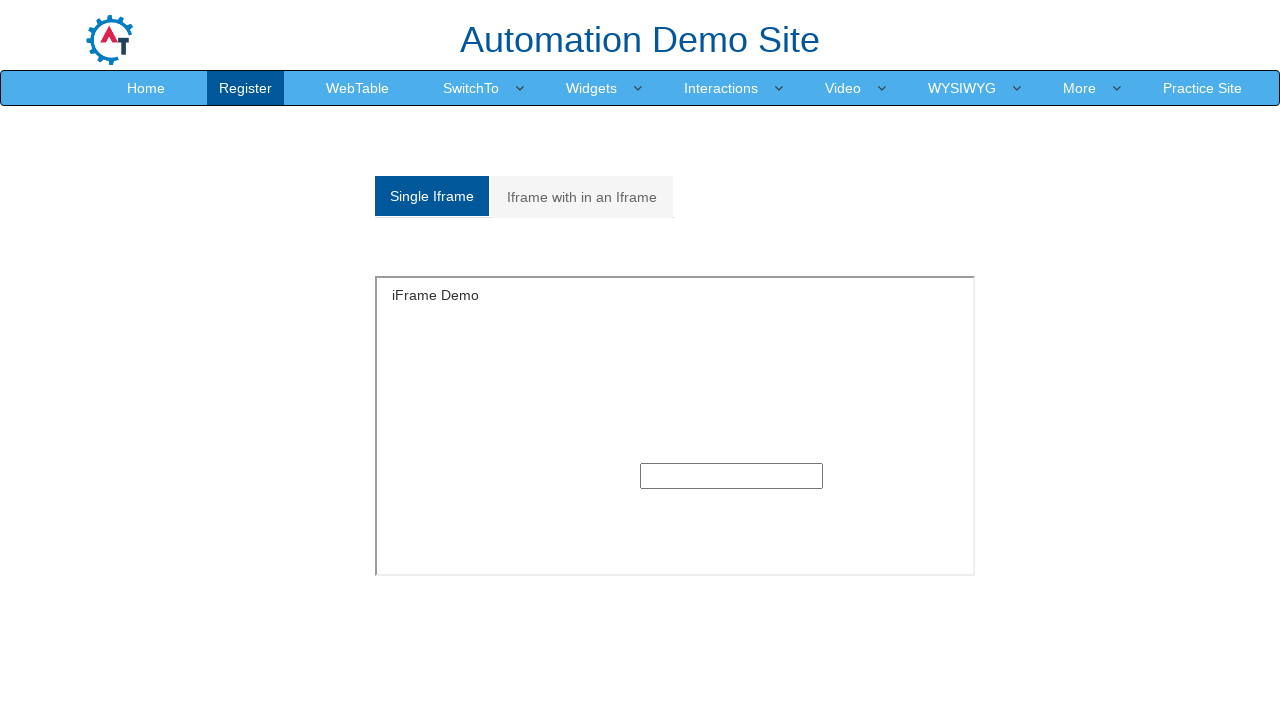

Clicked on 'Iframe with in an Iframe' link at (582, 197) on text=Iframe with in an Iframe
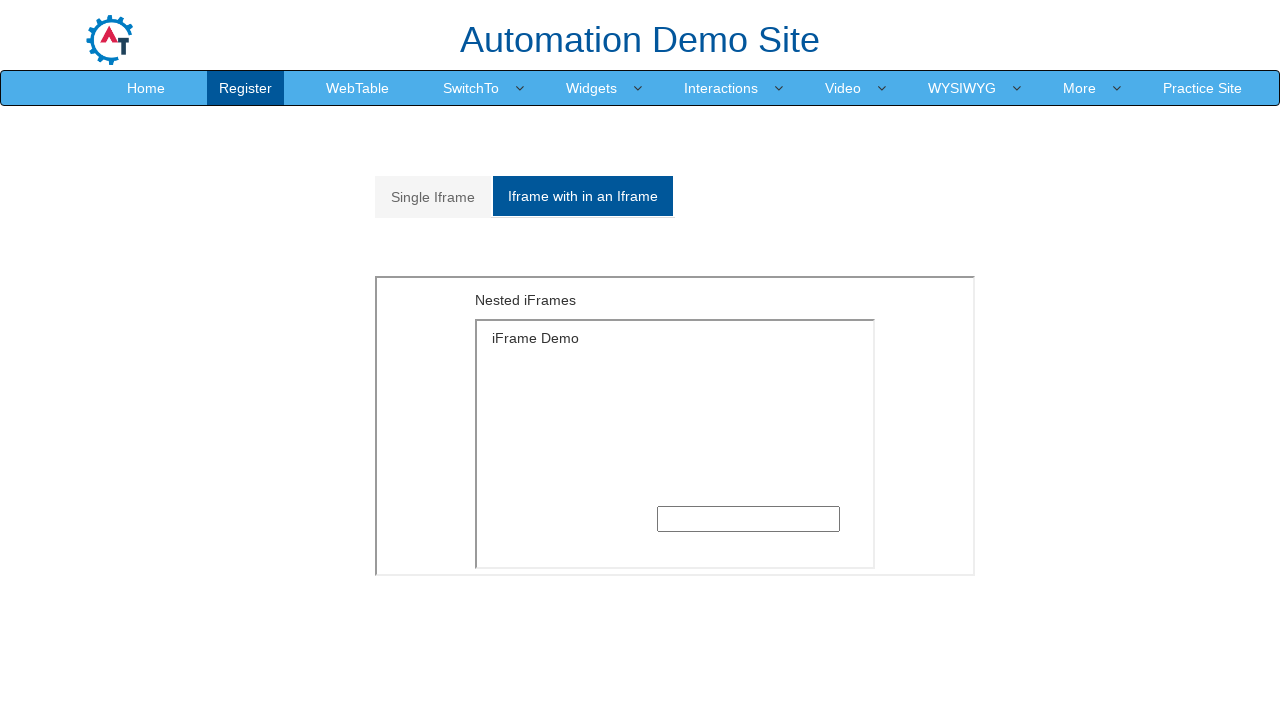

Located outer iframe with src='MultipleFrames.html'
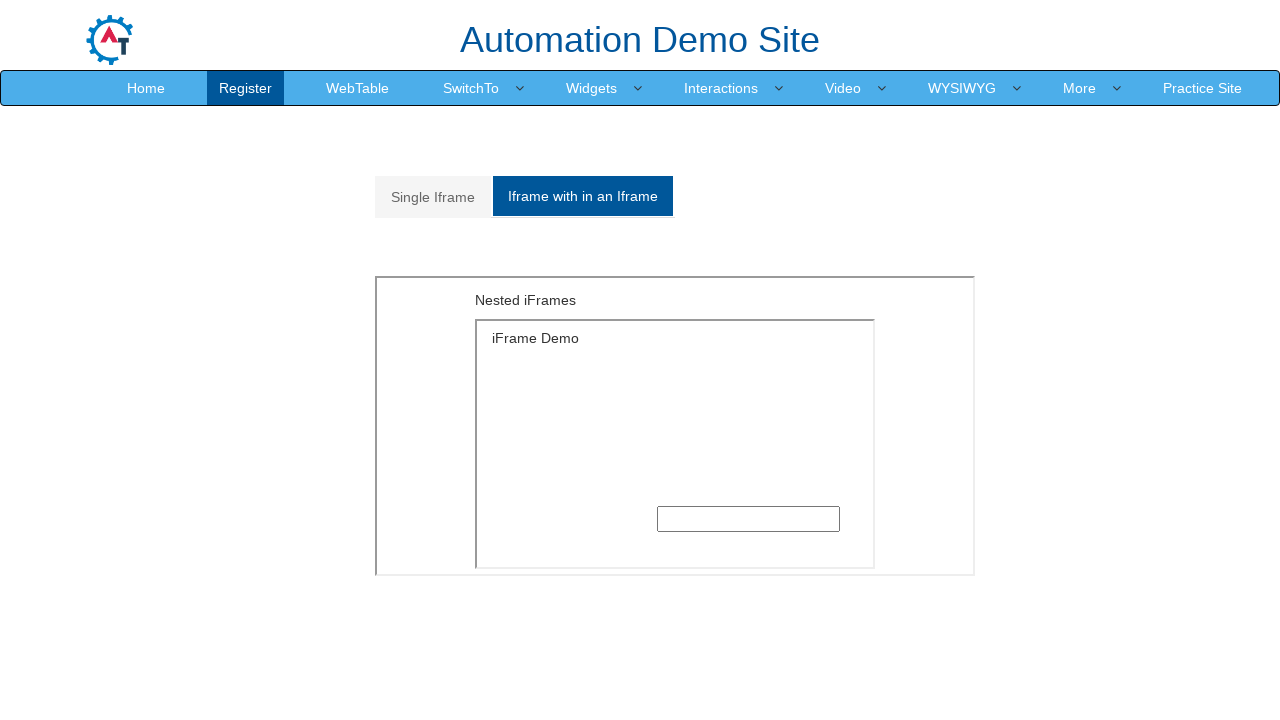

Located inner iframe within the outer frame
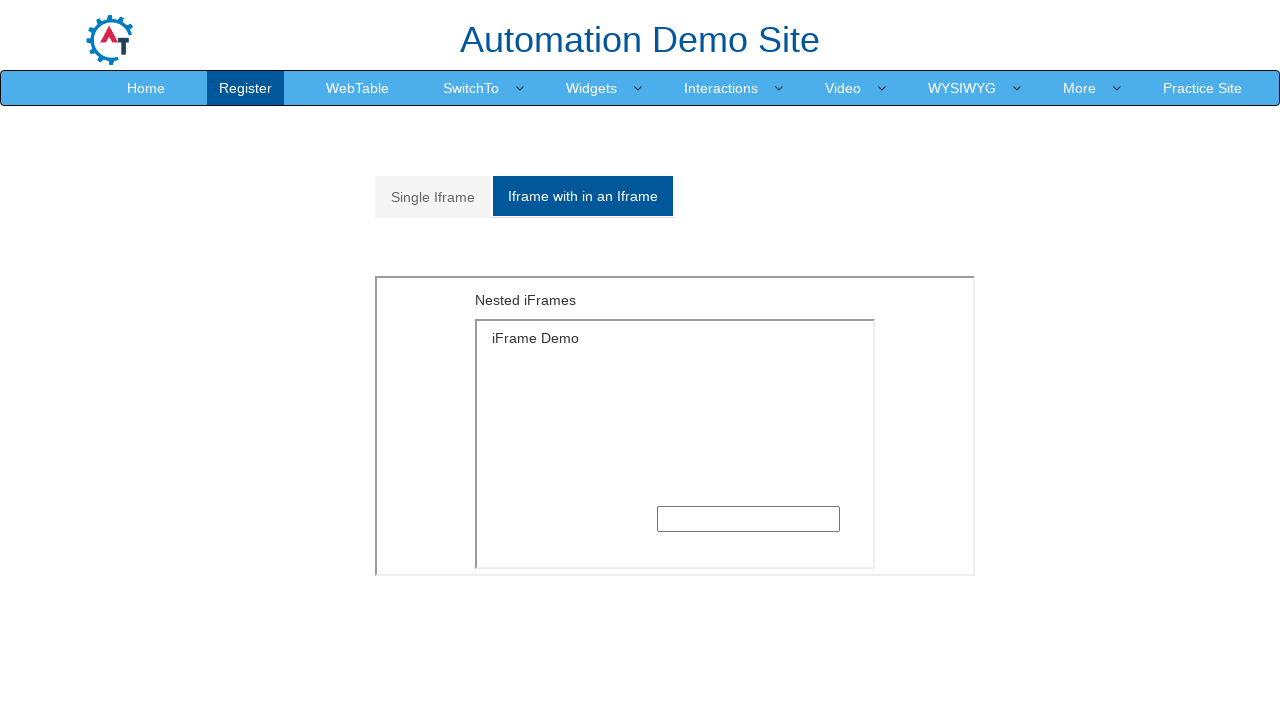

Filled text input field in innermost iframe with 'hi' on iframe[src='MultipleFrames.html'] >> internal:control=enter-frame >> xpath=/html
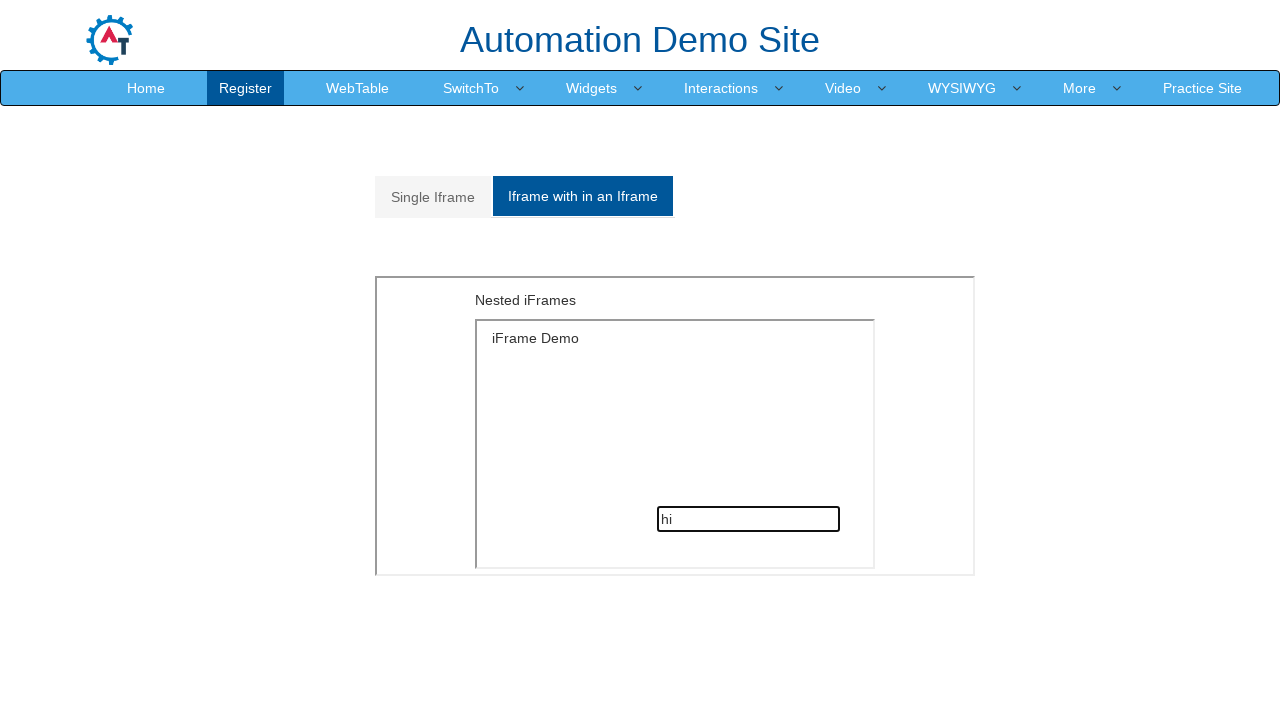

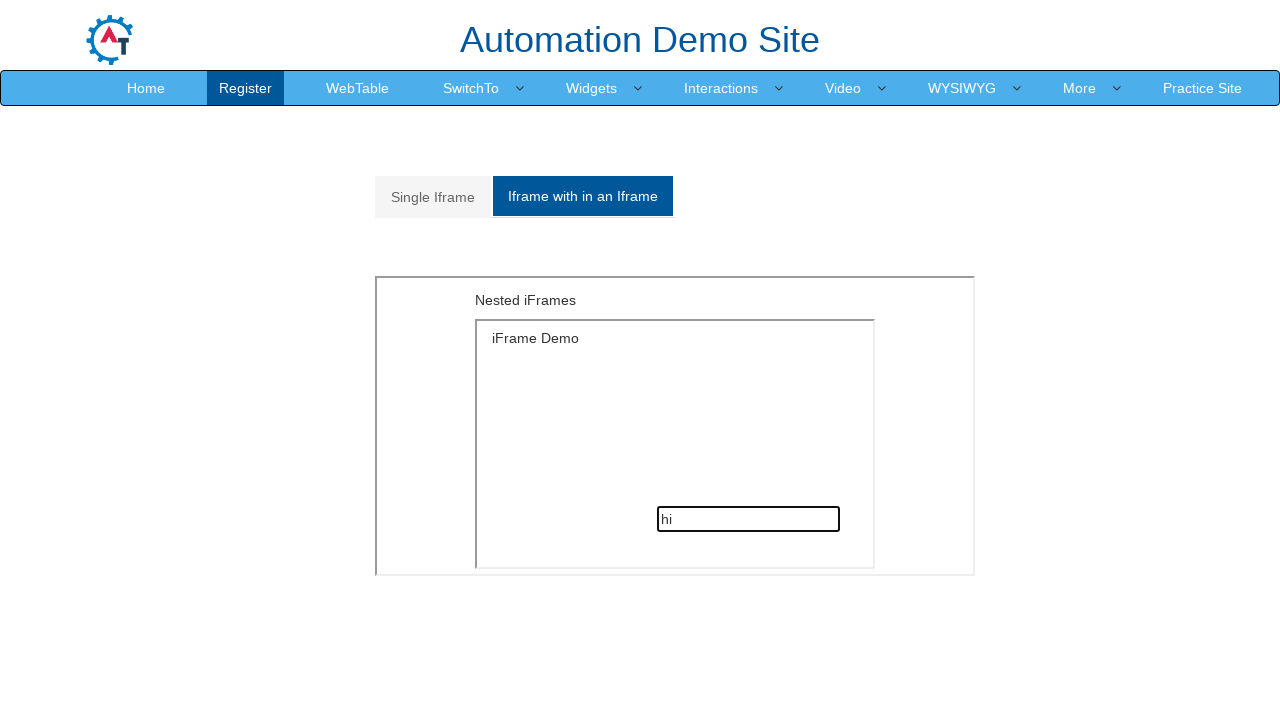